Navigates to GreensTech Selenium course content page and verifies that contact/mail information element is present and contains text.

Starting URL: http://greenstech.in/selenium-course-content.html

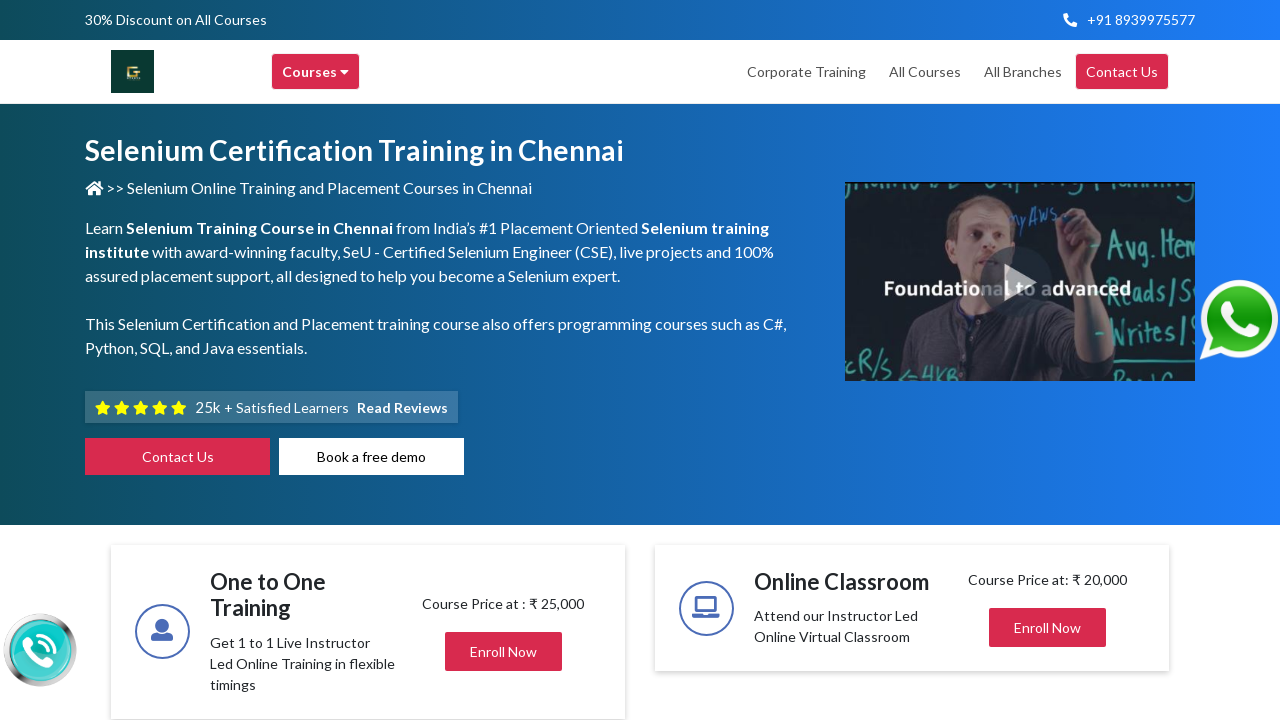

Mail info element became visible on GreensTech Selenium course content page
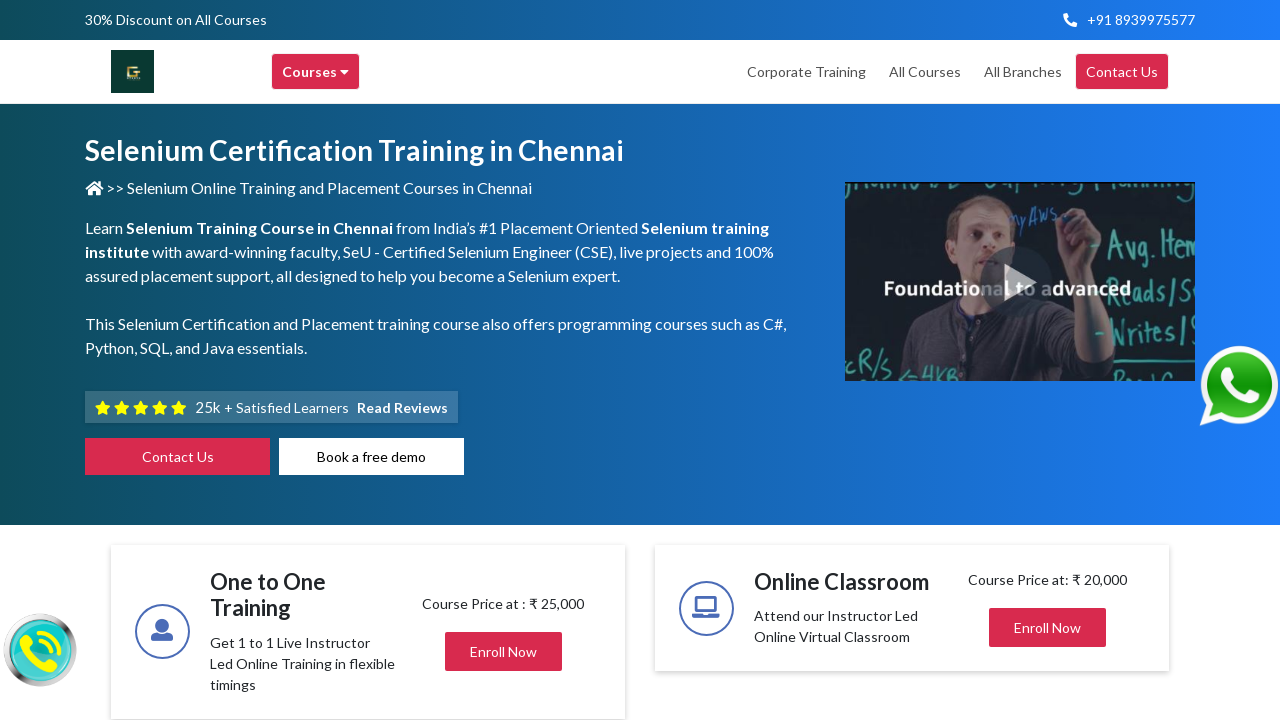

Retrieved contact/mail information text: '
        
        19,  Balamurugan Garden, Rajiv Gandhi Salai, Thoraipakkam,Chennai 600097 Landmark: Opp to Geetham Restaurant.
        '
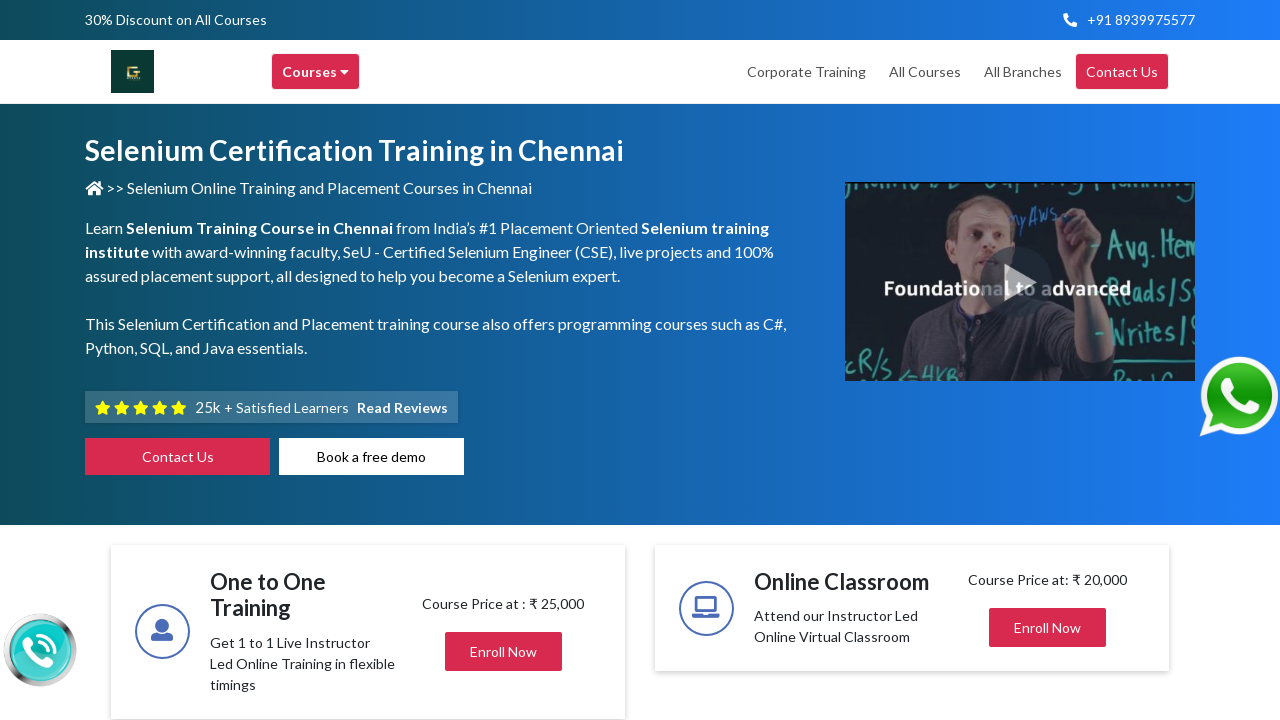

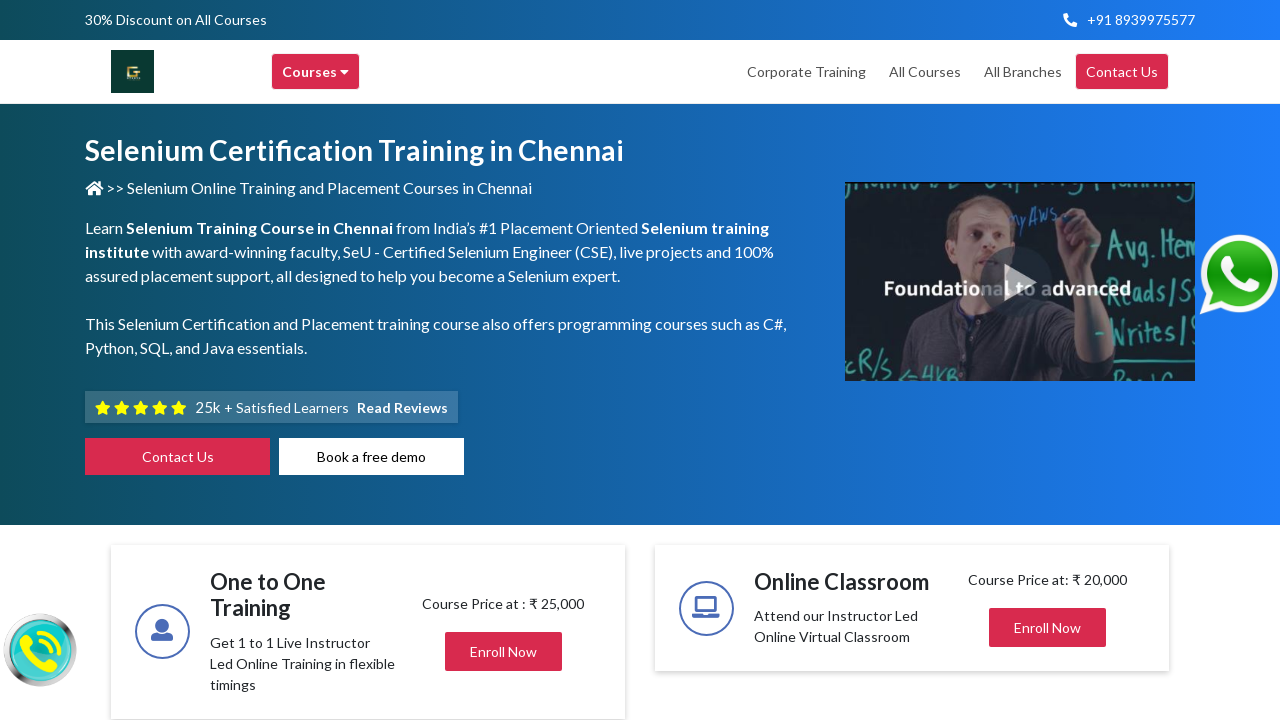